Tests dropdown by selecting an option and verifying the selected value changes

Starting URL: https://testcenter.techproeducation.com/index.php?page=dropdown

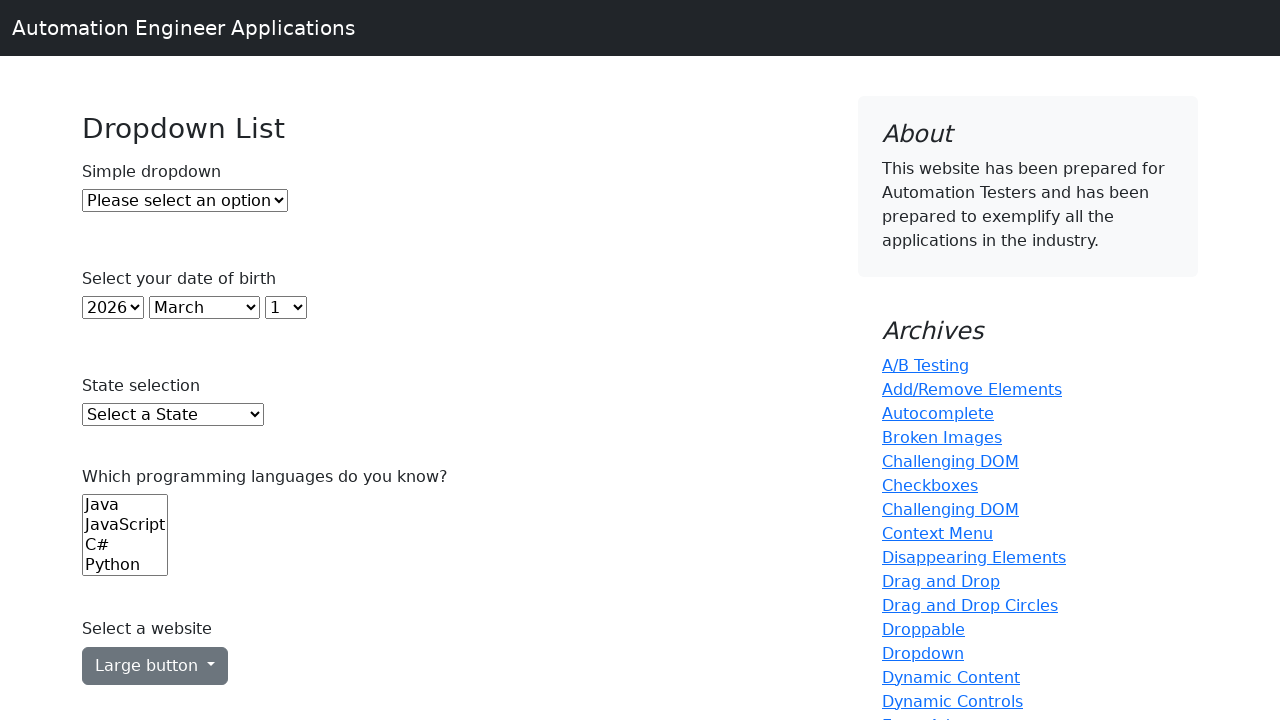

Waited for dropdown element to be present
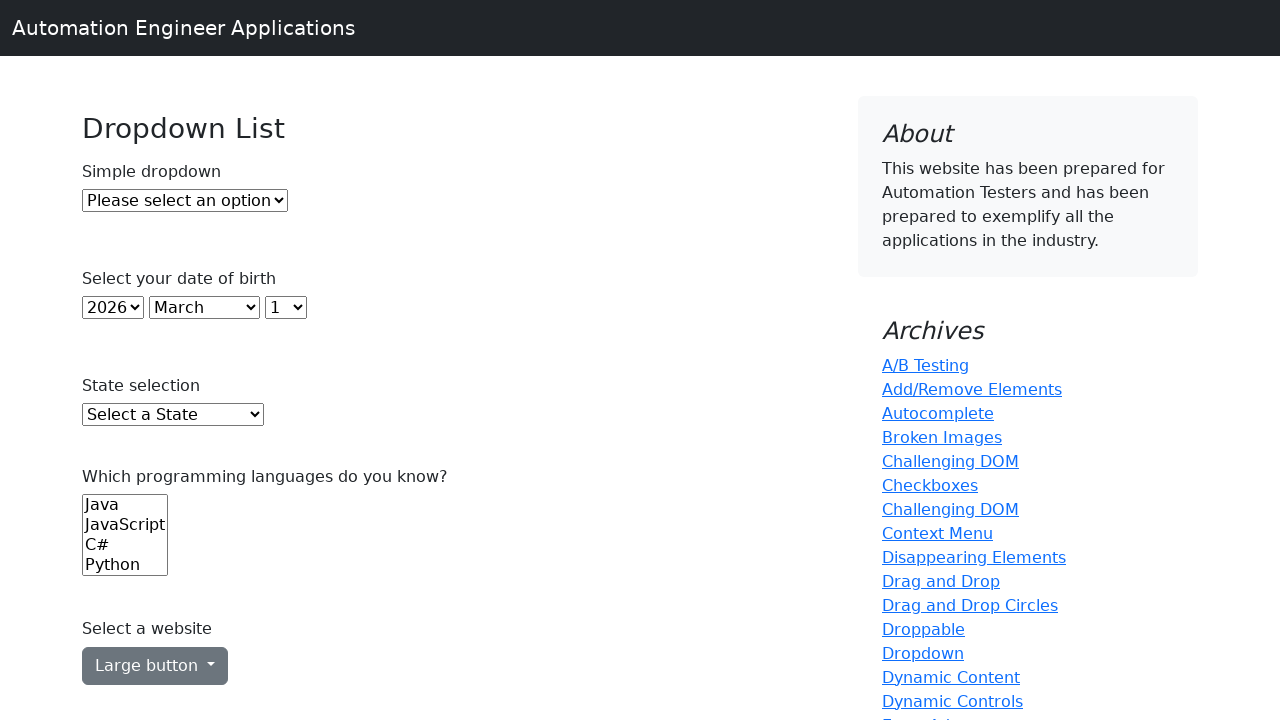

Selected option at index 2 from dropdown on #dropdown
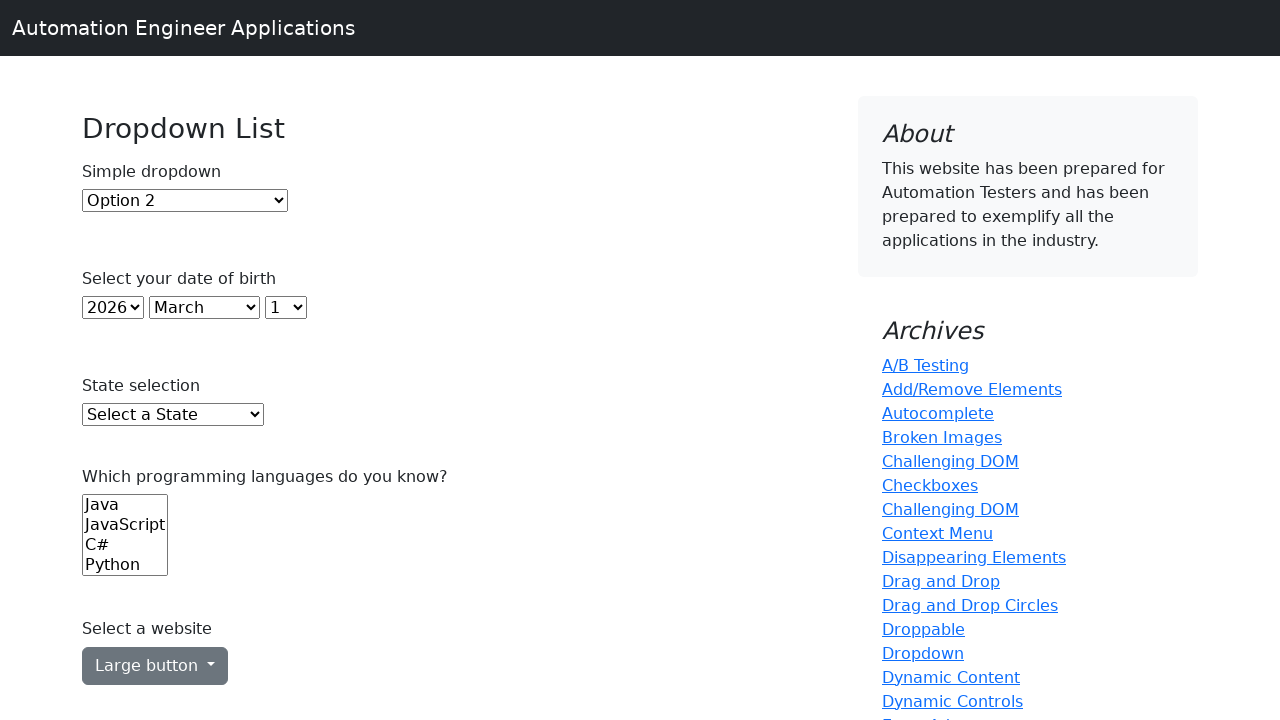

Counted dropdown options: found 3 options
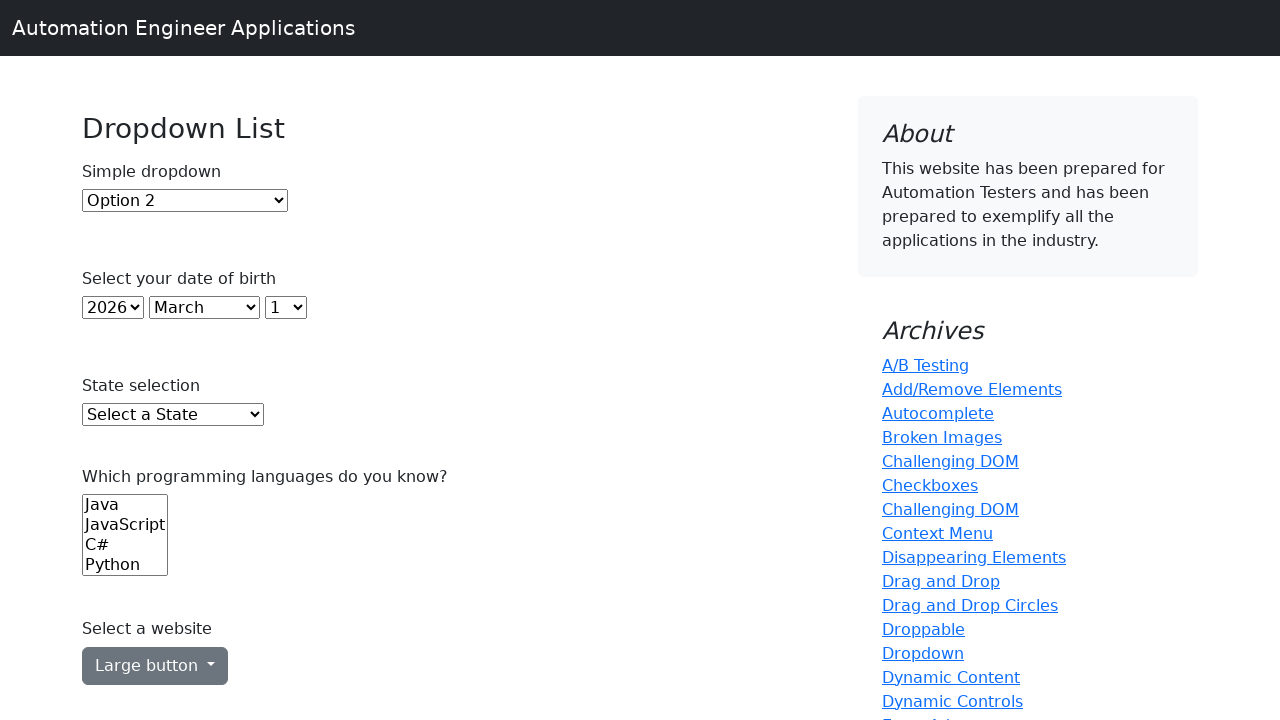

Verified dropdown contains exactly 3 options
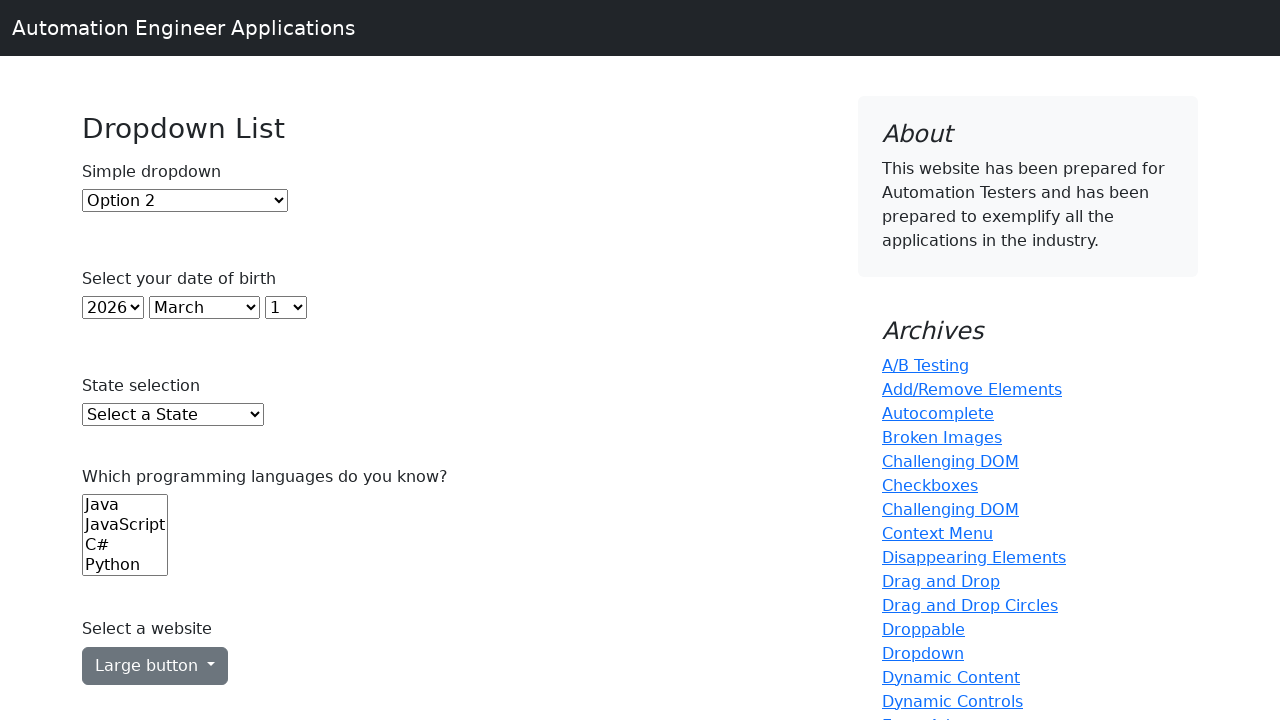

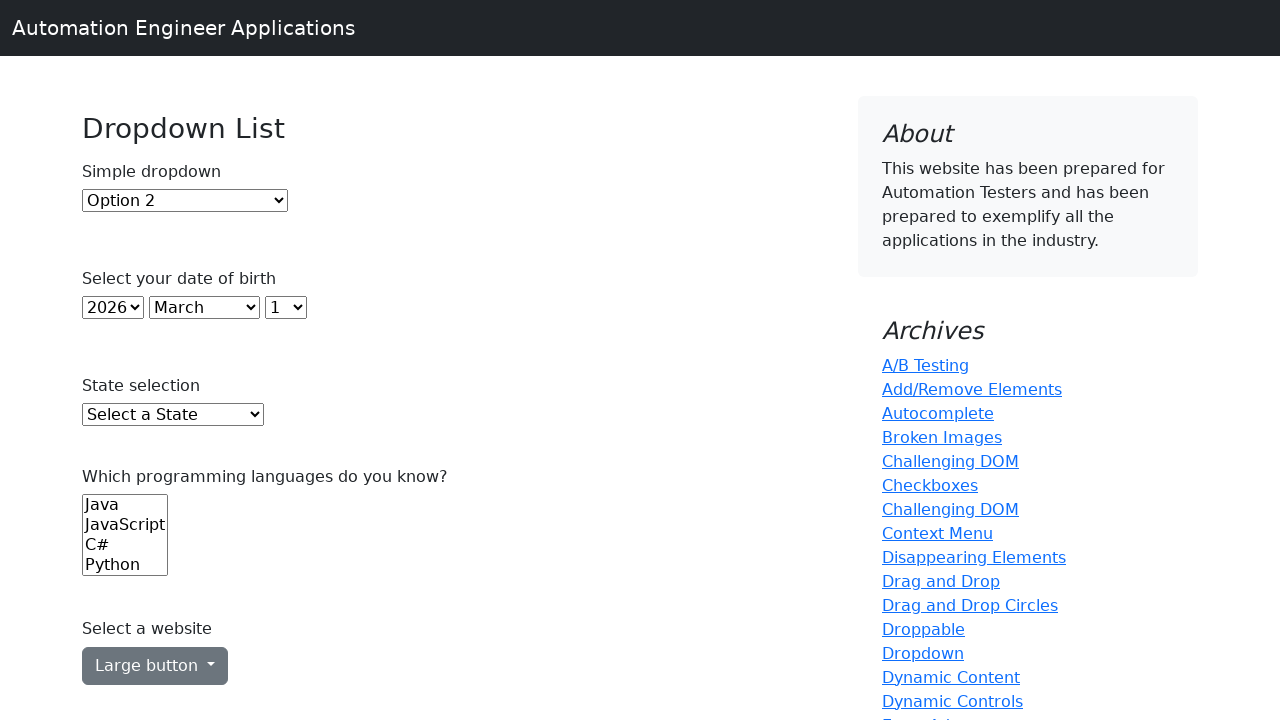